Tests drag and drop functionality by dragging rectangle A to rectangle B's position and verifying they have swapped places.

Starting URL: https://the-internet.herokuapp.com/drag_and_drop

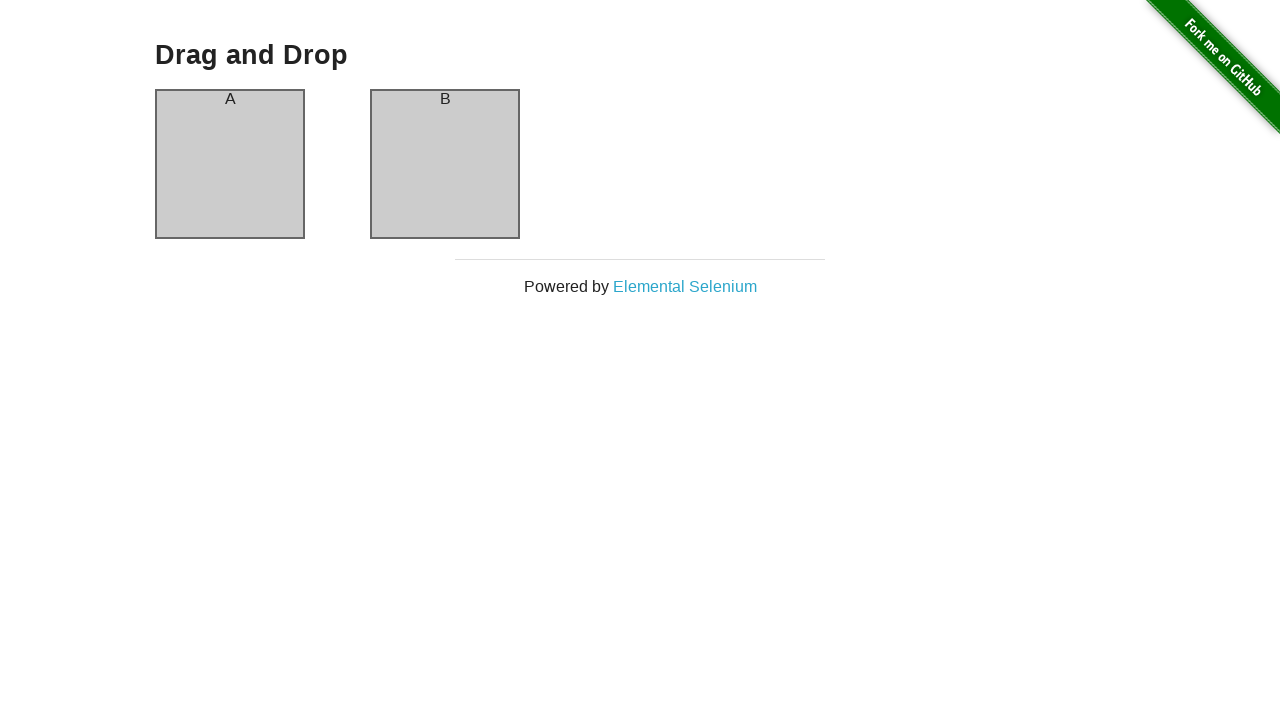

Waited for column A to be visible
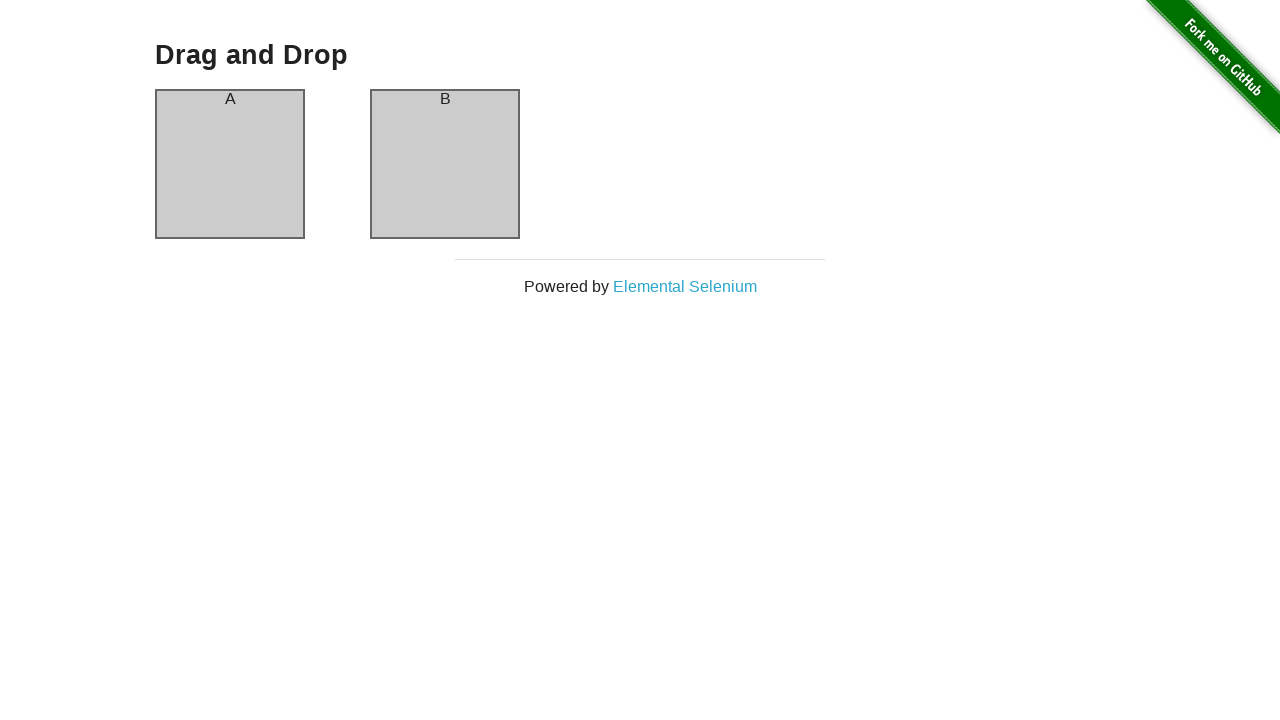

Waited for column B to be visible
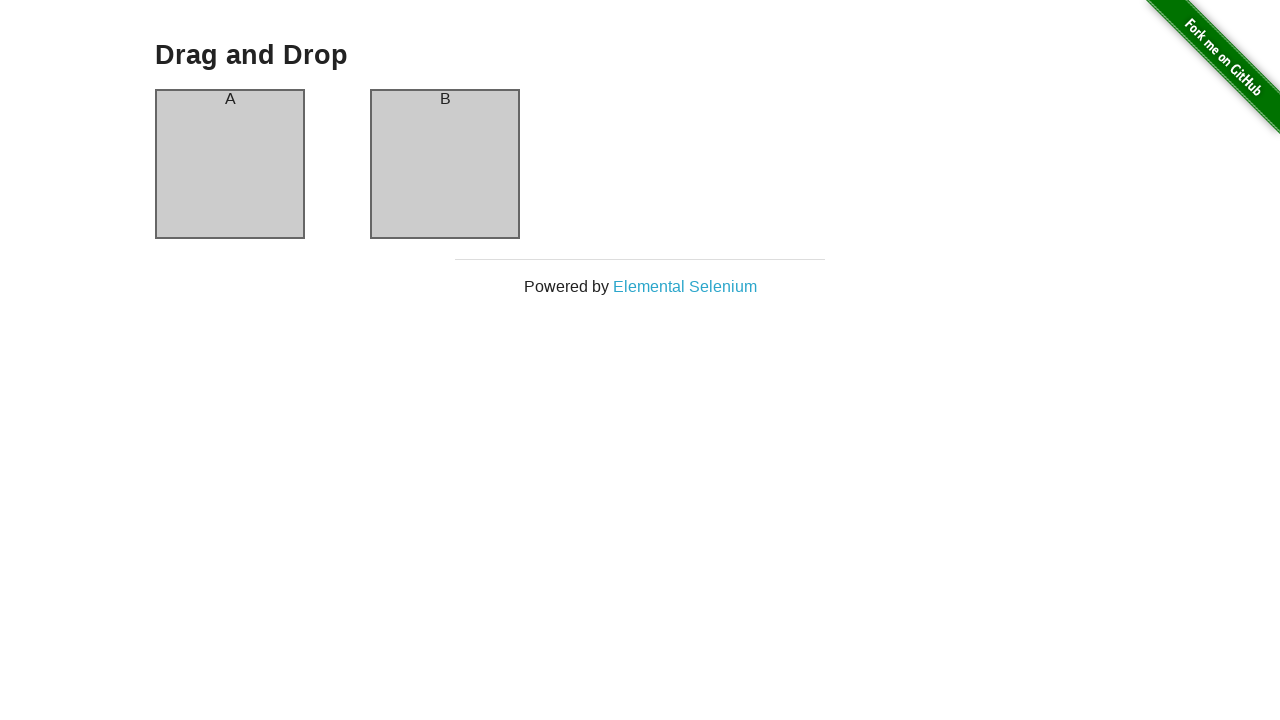

Located column A element
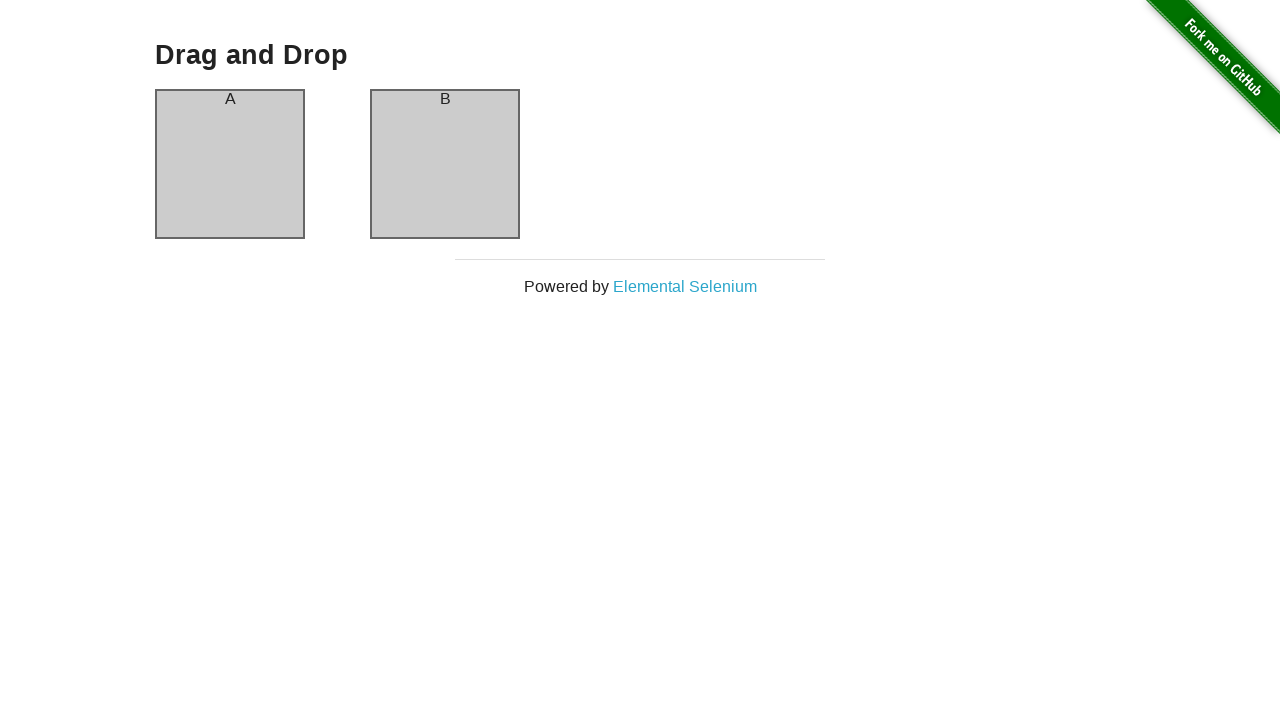

Located column B element
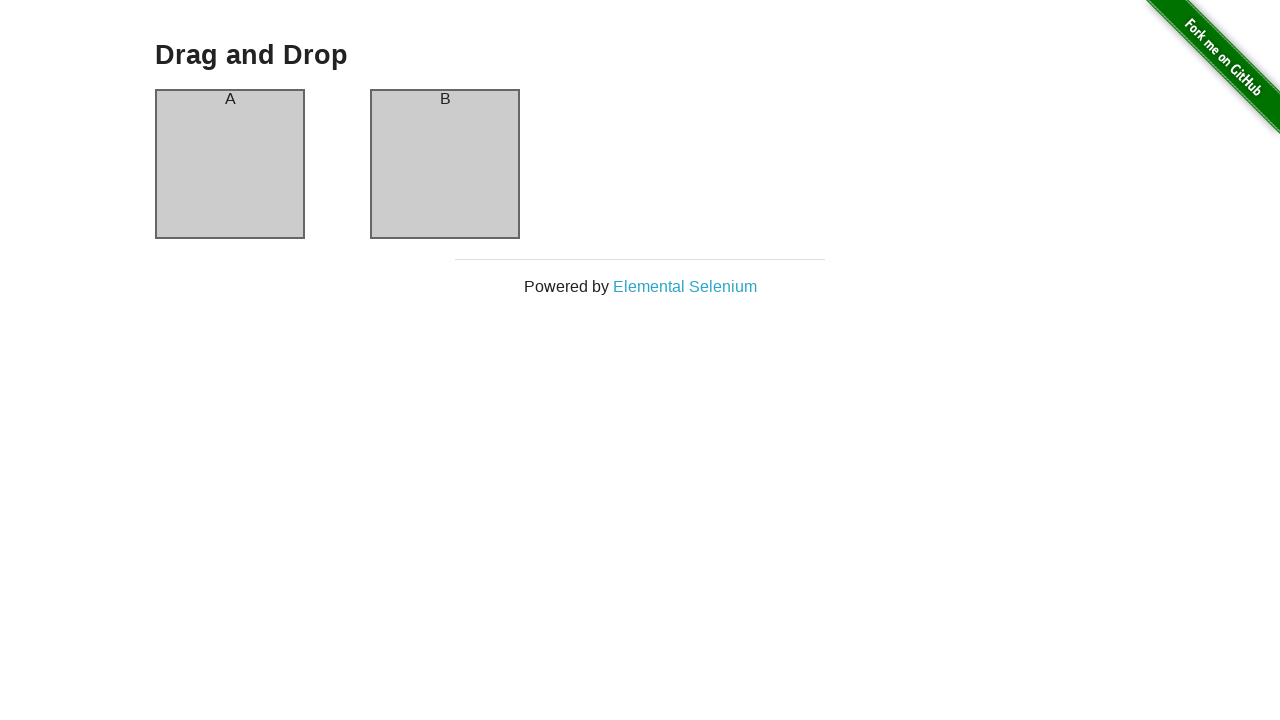

Dragged rectangle A to rectangle B's position at (445, 164)
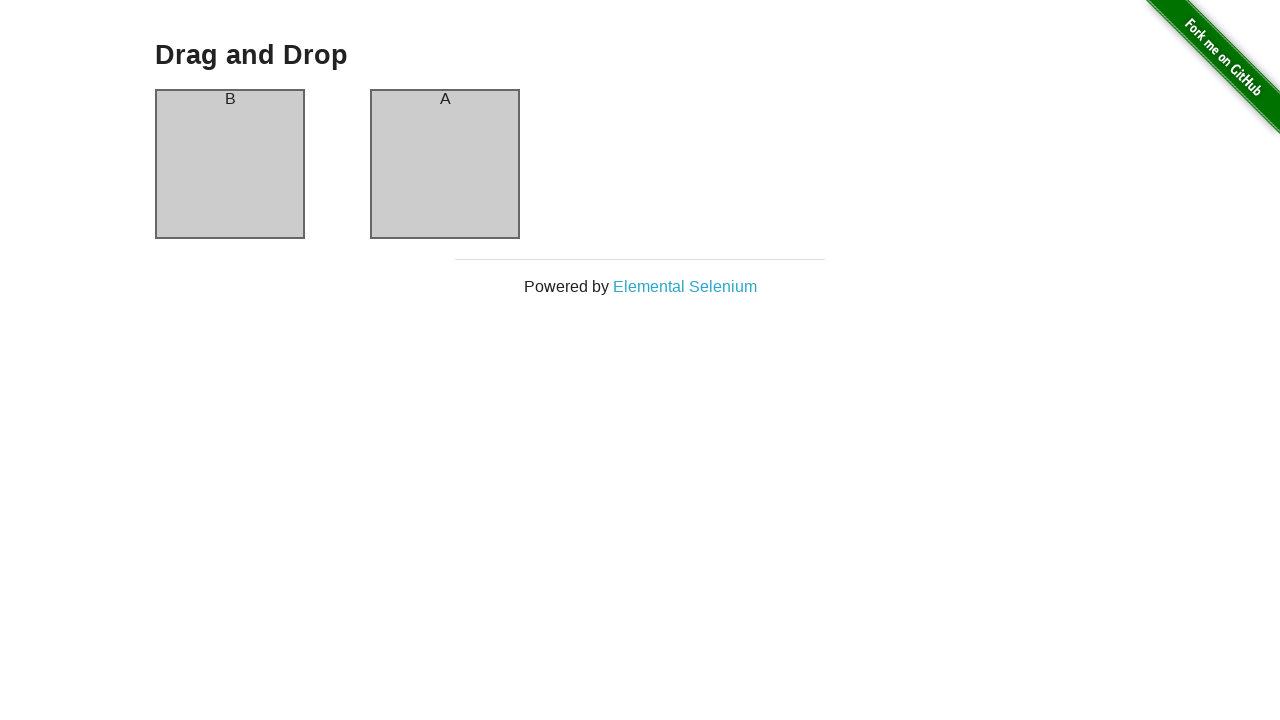

Verified column A now displays 'B' header
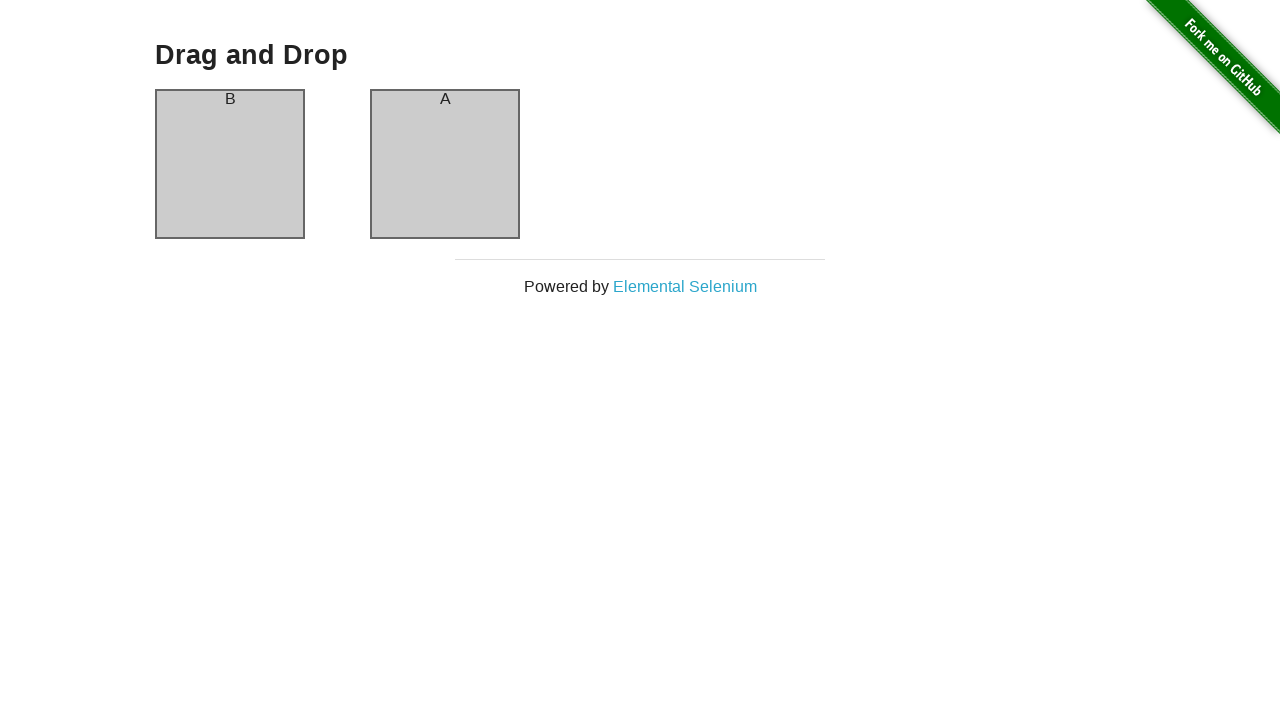

Verified column B now displays 'A' header - drag and drop swap successful
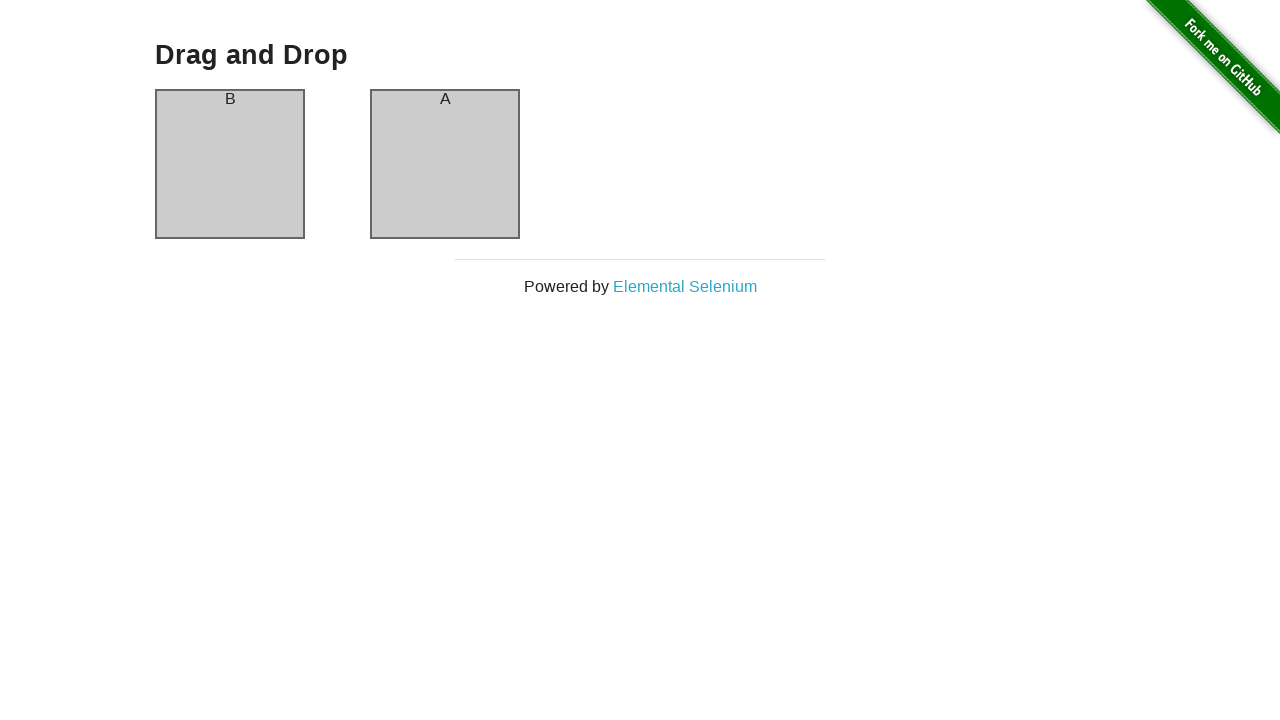

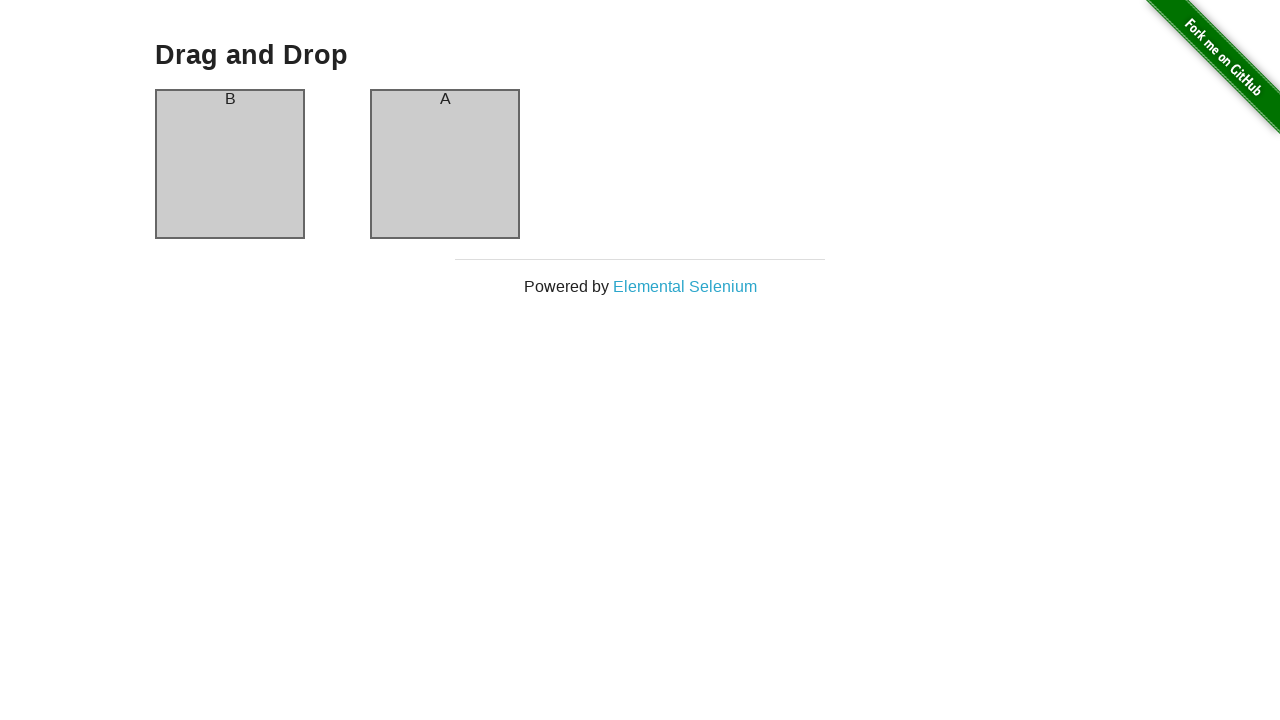